Tests an e-commerce flow on GreenKart by capturing product prices, sorting them, adding specific items to cart, and completing the checkout process with country selection.

Starting URL: https://rahulshettyacademy.com/seleniumPractise/#/

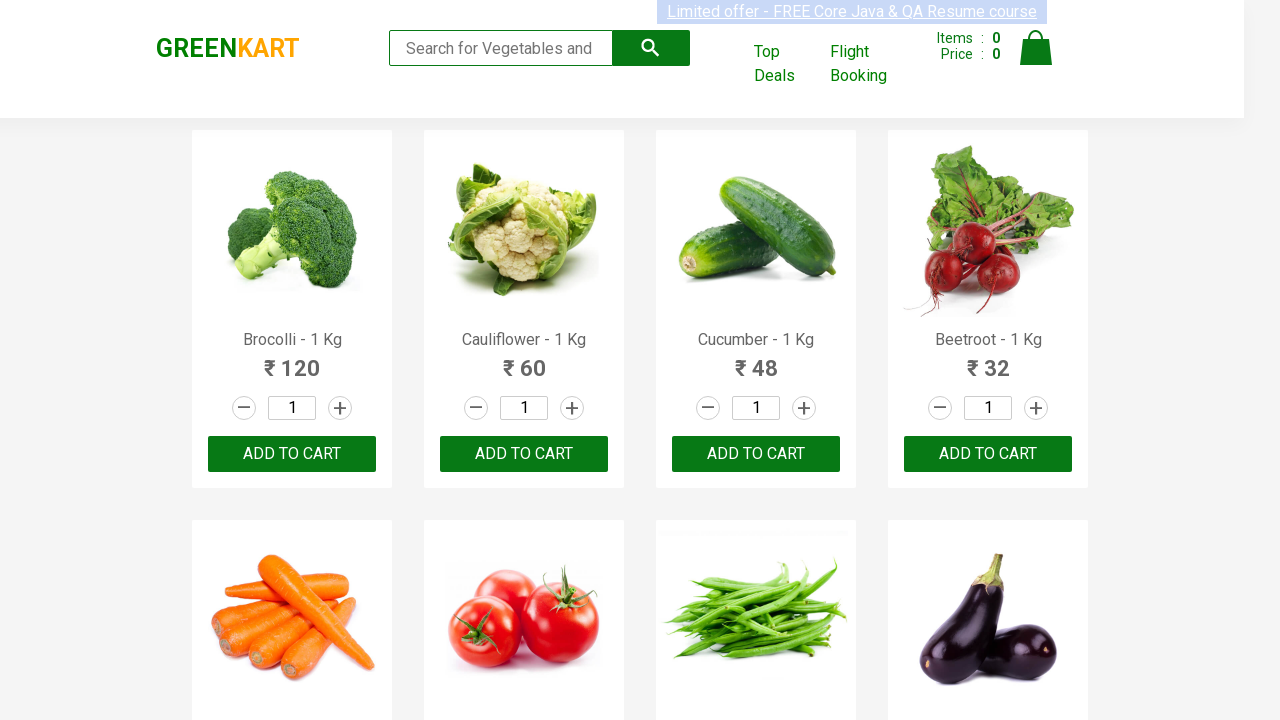

Verified page title is 'GreenKart - veg and fruits kart'
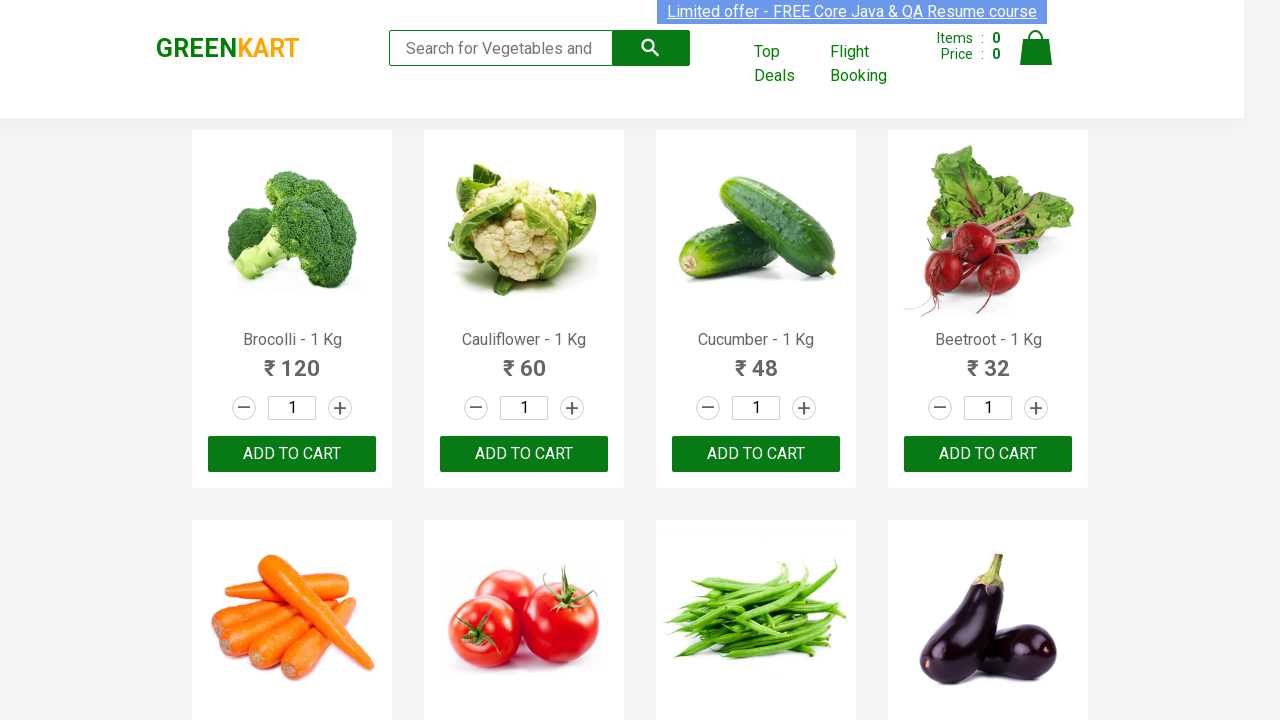

Scrolled down 500px to see all products
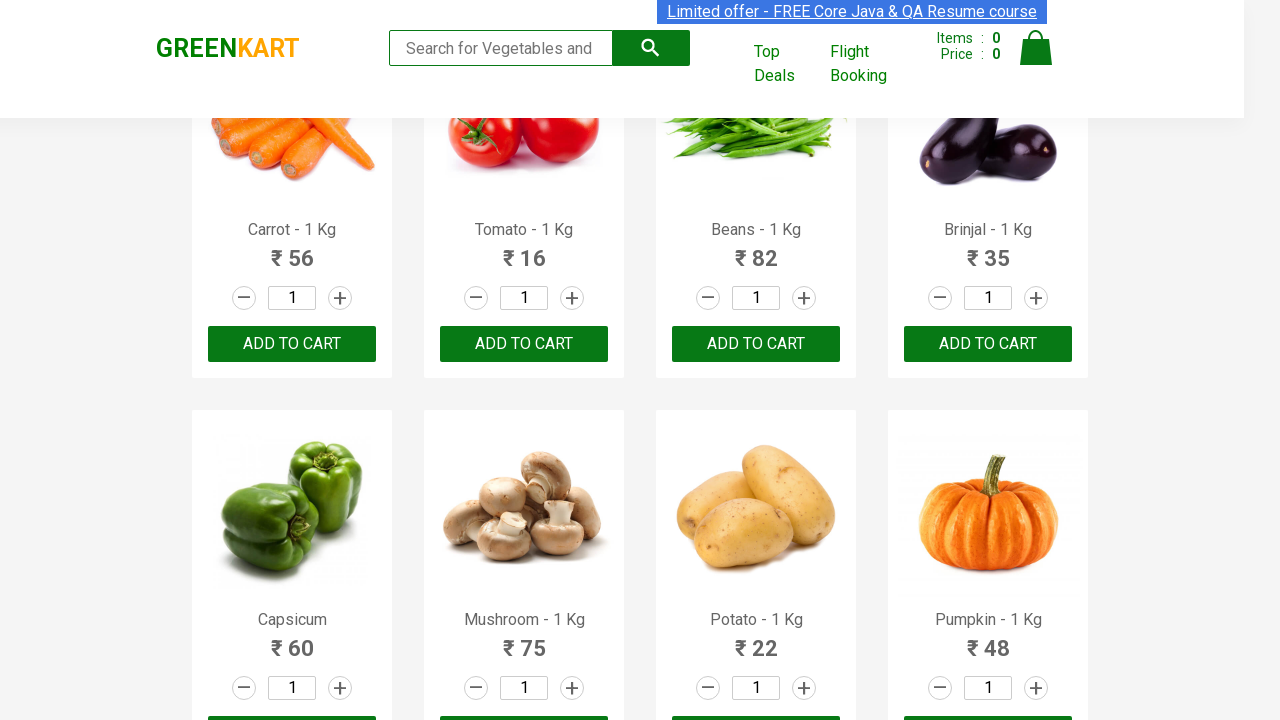

Waited for product prices to load
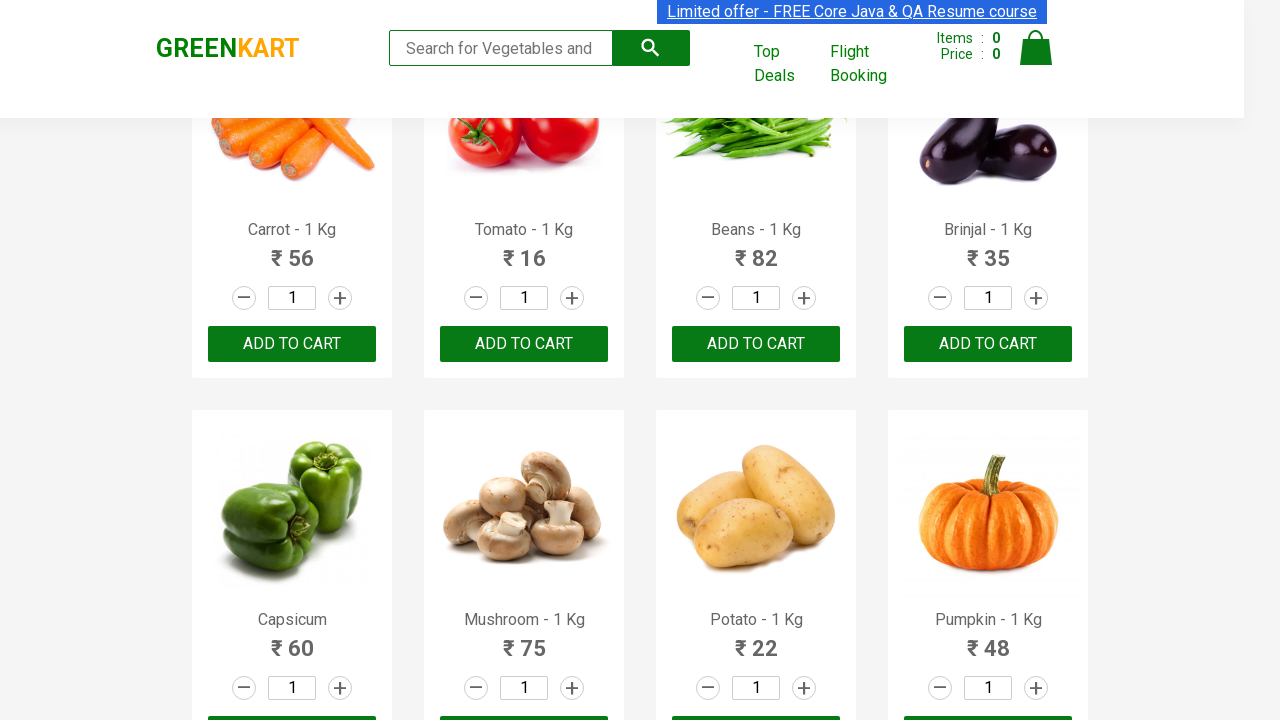

Located all product price elements
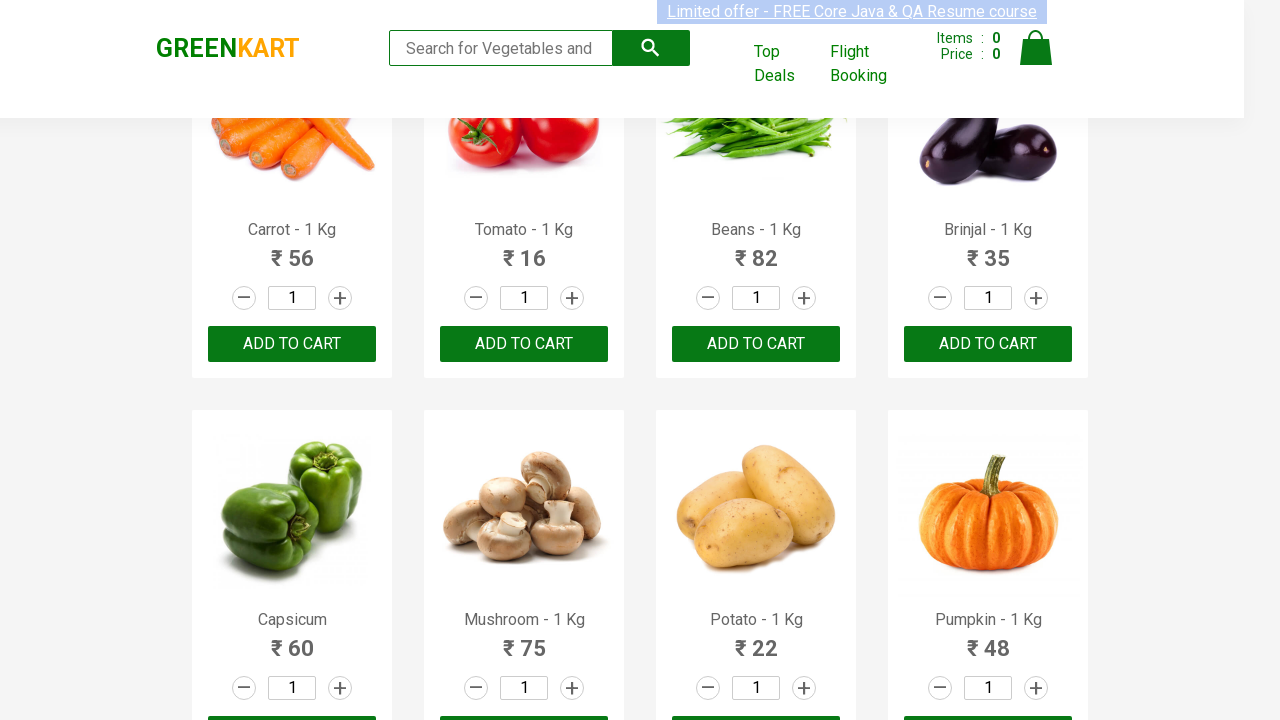

Captured all product prices: [120, 60, 48, 32, 56, 16, 82, 35, 60, 75, 22, 48, 75, 16, 72, 45, 60, 75, 36, 75, 69, 95, 160, 180, 28, 200, 190, 950, 650, 170]
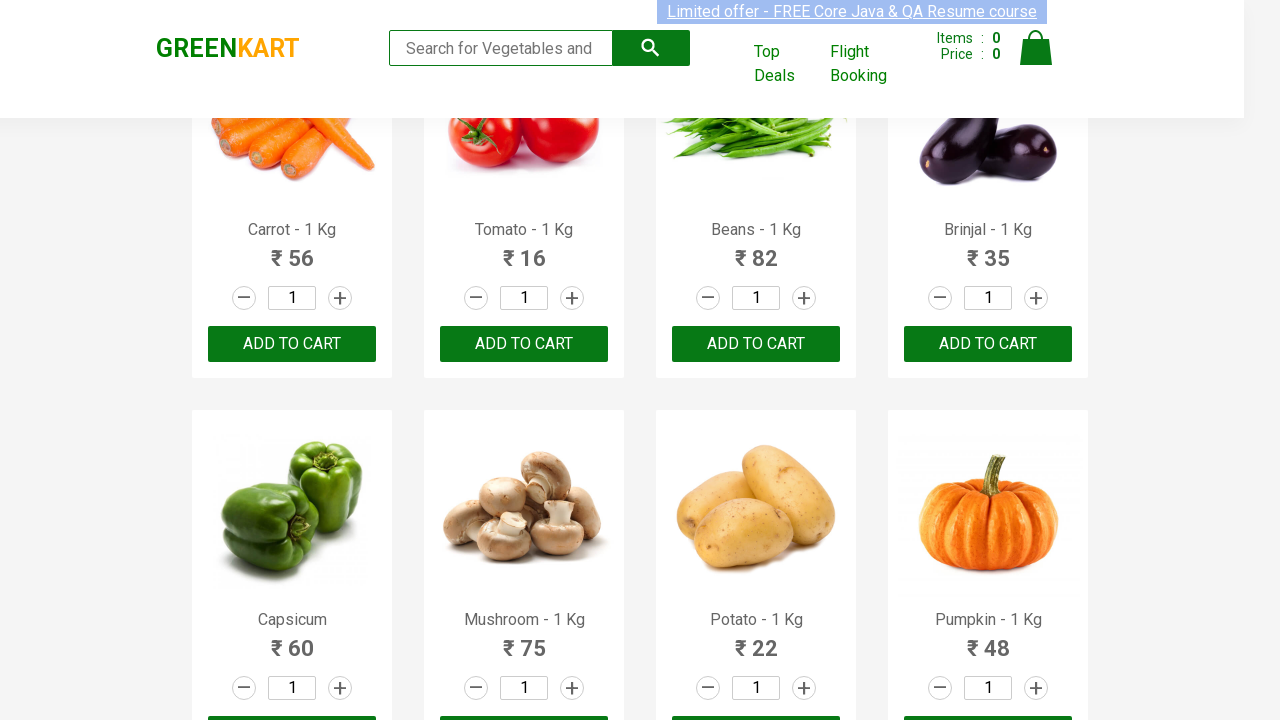

Sorted prices in descending order: [950, 650, 200, 190, 180, 170, 160, 120, 95, 82, 75, 75, 75, 75, 72, 69, 60, 60, 60, 56, 48, 48, 45, 36, 35, 32, 28, 22, 16, 16]
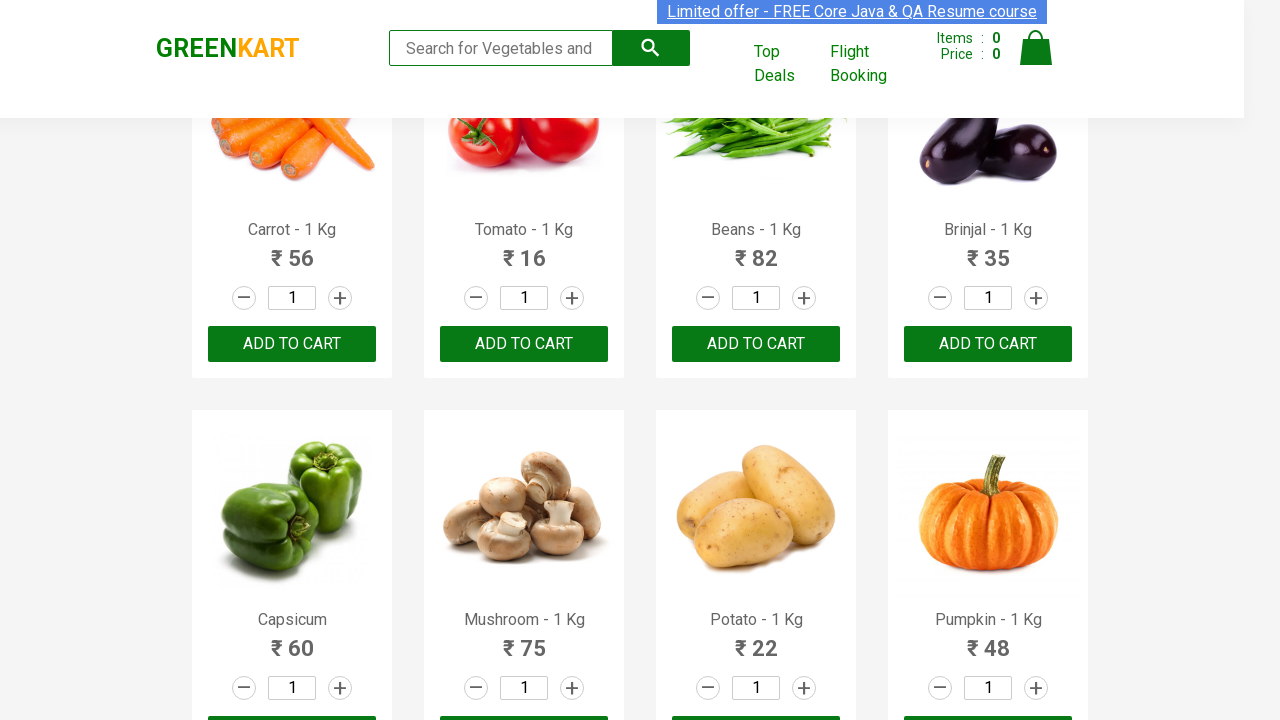

Identified second highest price: 650, third highest price: 200
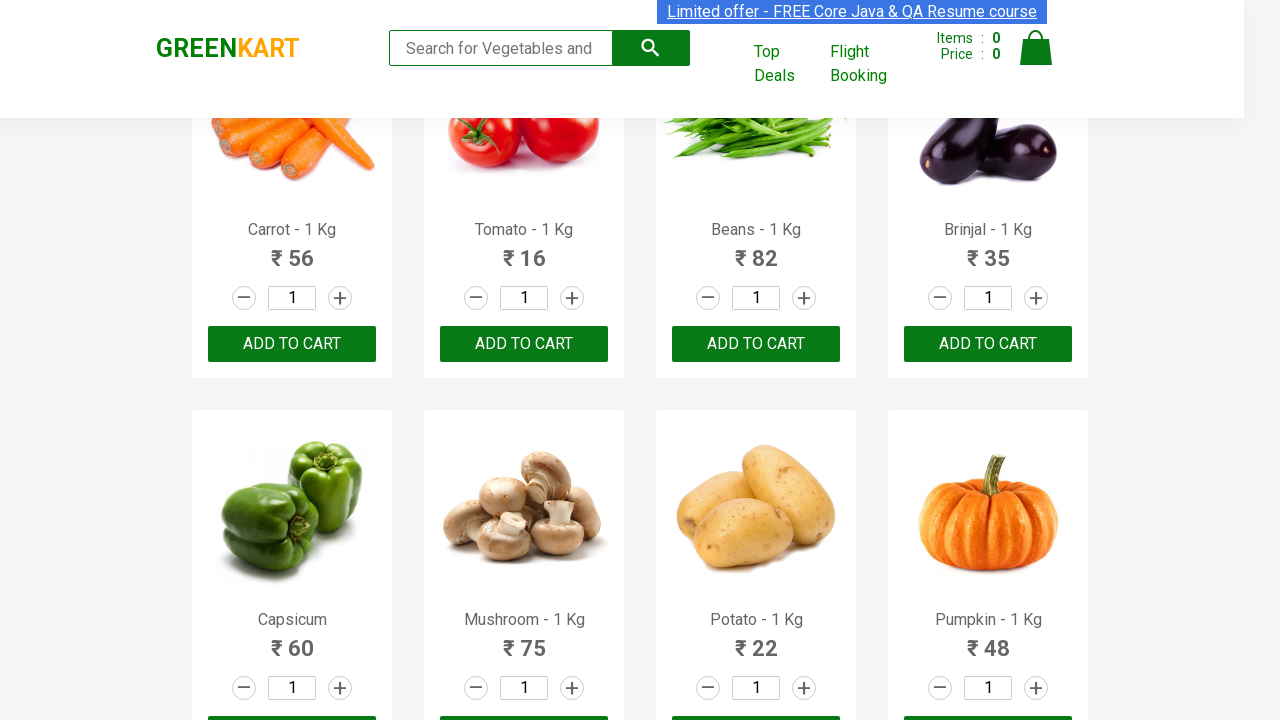

Clicked 'Add to Cart' button for product with price 650 at (292, 569) on //p[contains(text(),'650')]/following-sibling::div[2]
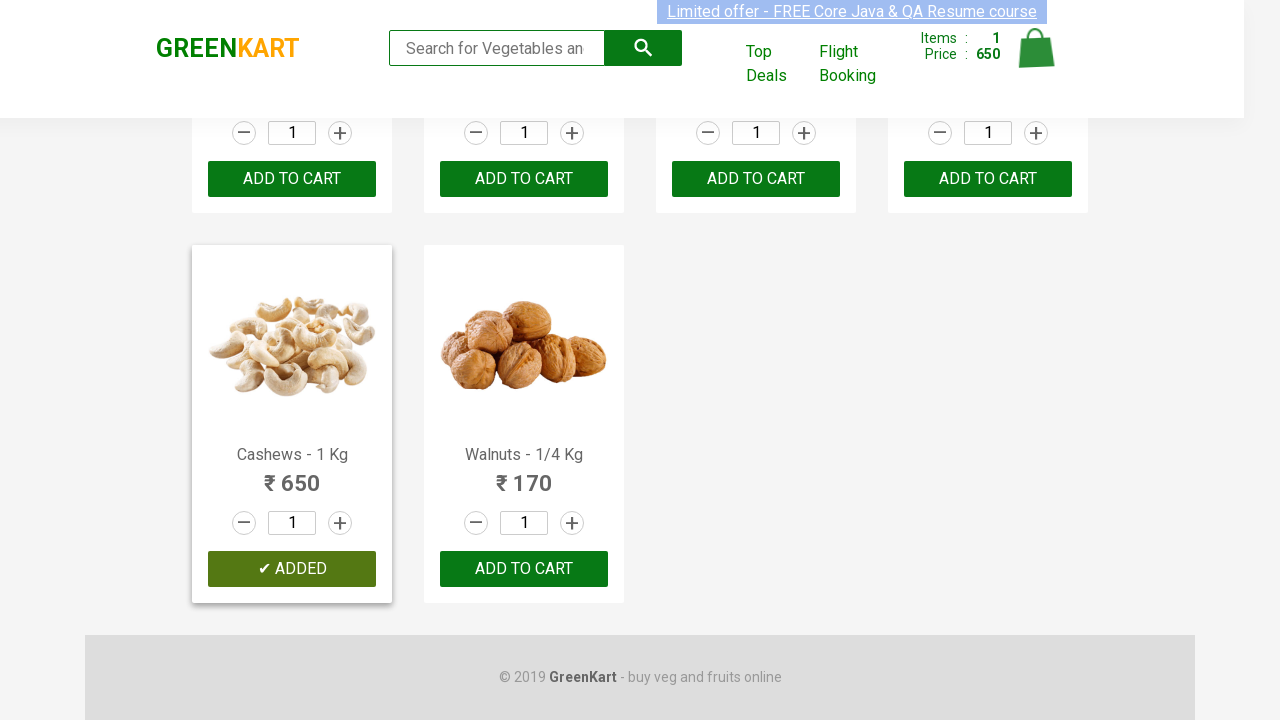

Clicked 'Add to Cart' button for product with price 200 at (524, 179) on //p[contains(text(),'200')]/following-sibling::div[2]
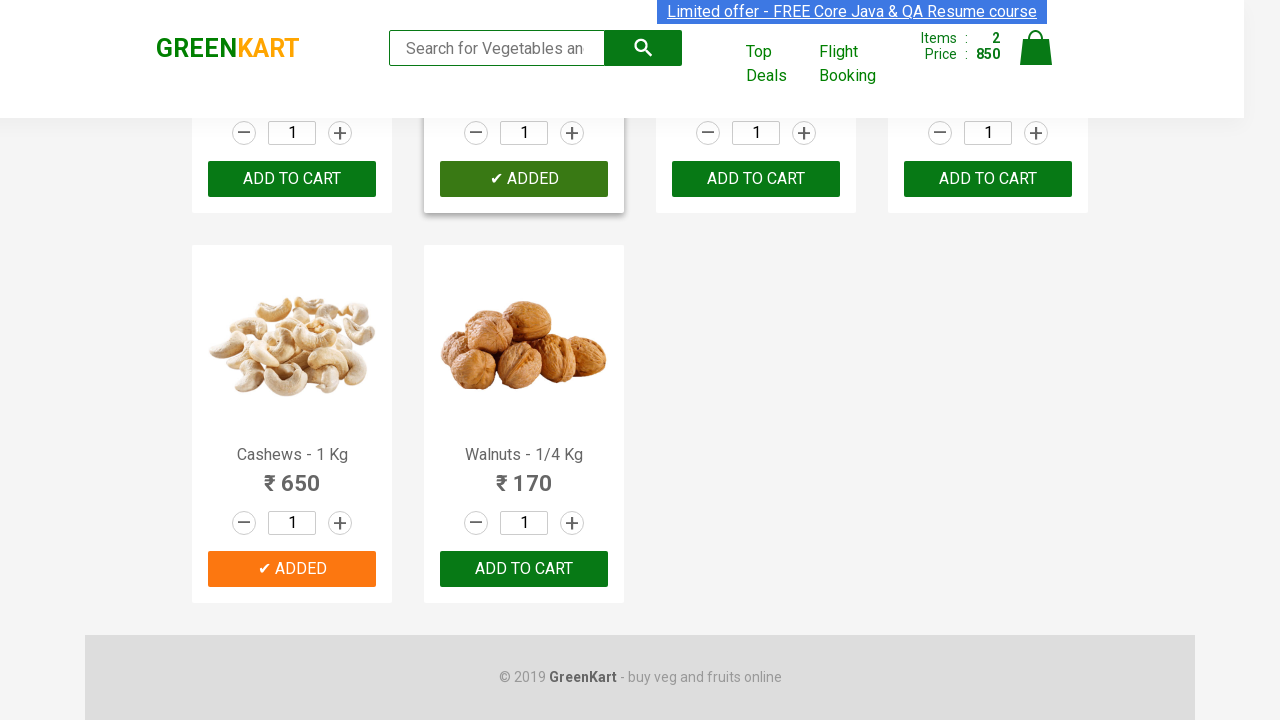

Clicked on cart icon to view cart at (1036, 48) on xpath=//img[@alt='Cart']
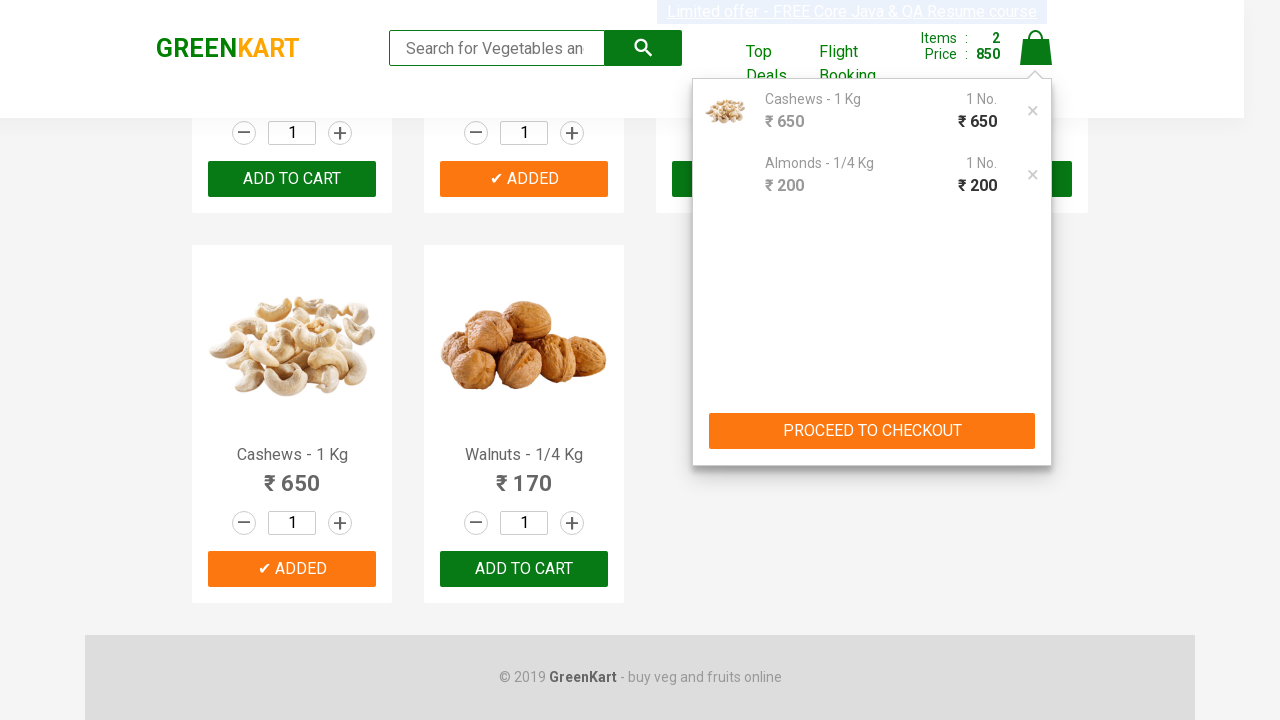

Clicked 'PROCEED TO CHECKOUT' button at (872, 431) on xpath=//button[contains(text(),'PROCEED TO CHECKOUT')]
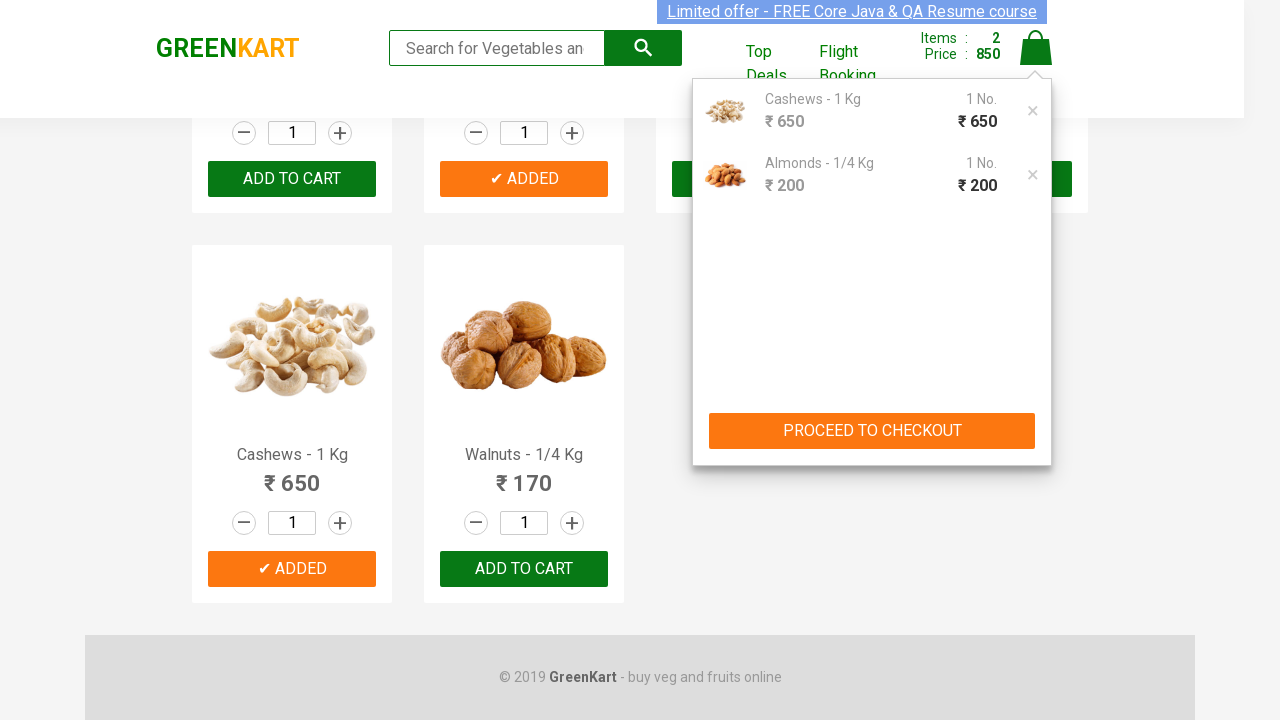

Waited 3 seconds for checkout page to load
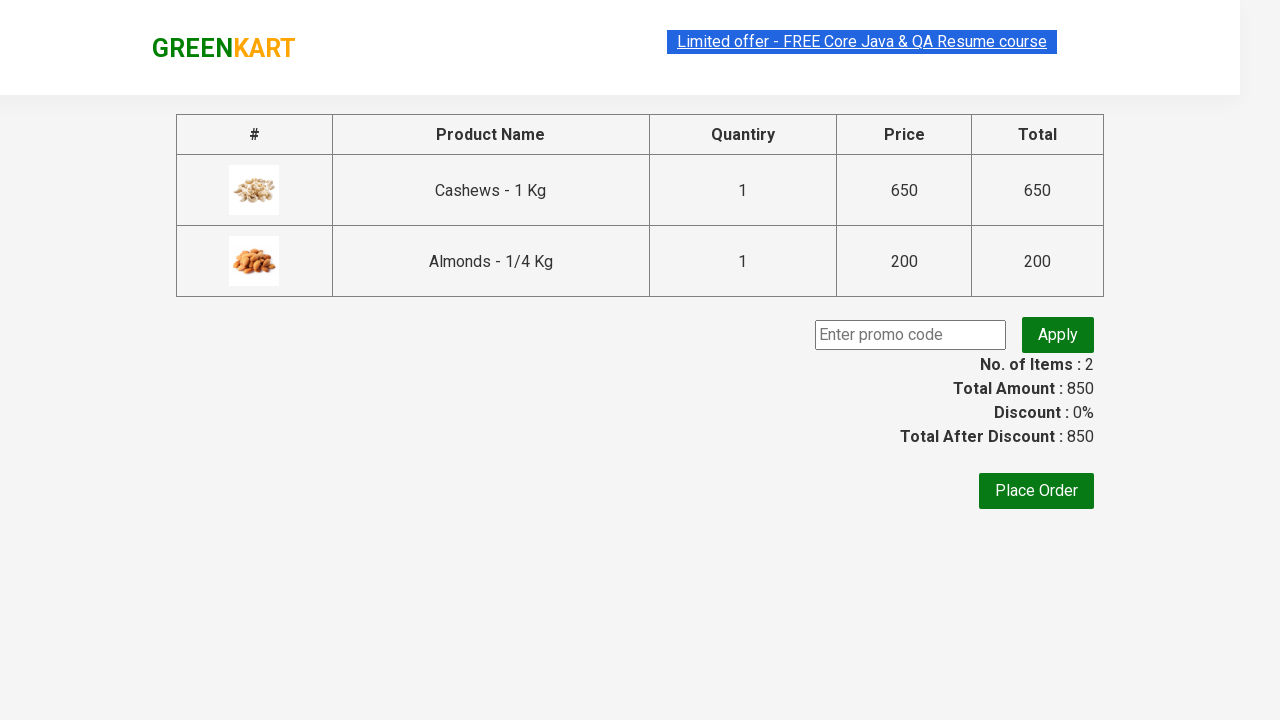

Clicked 'Place Order' button at (1036, 491) on xpath=//button[text()='Place Order']
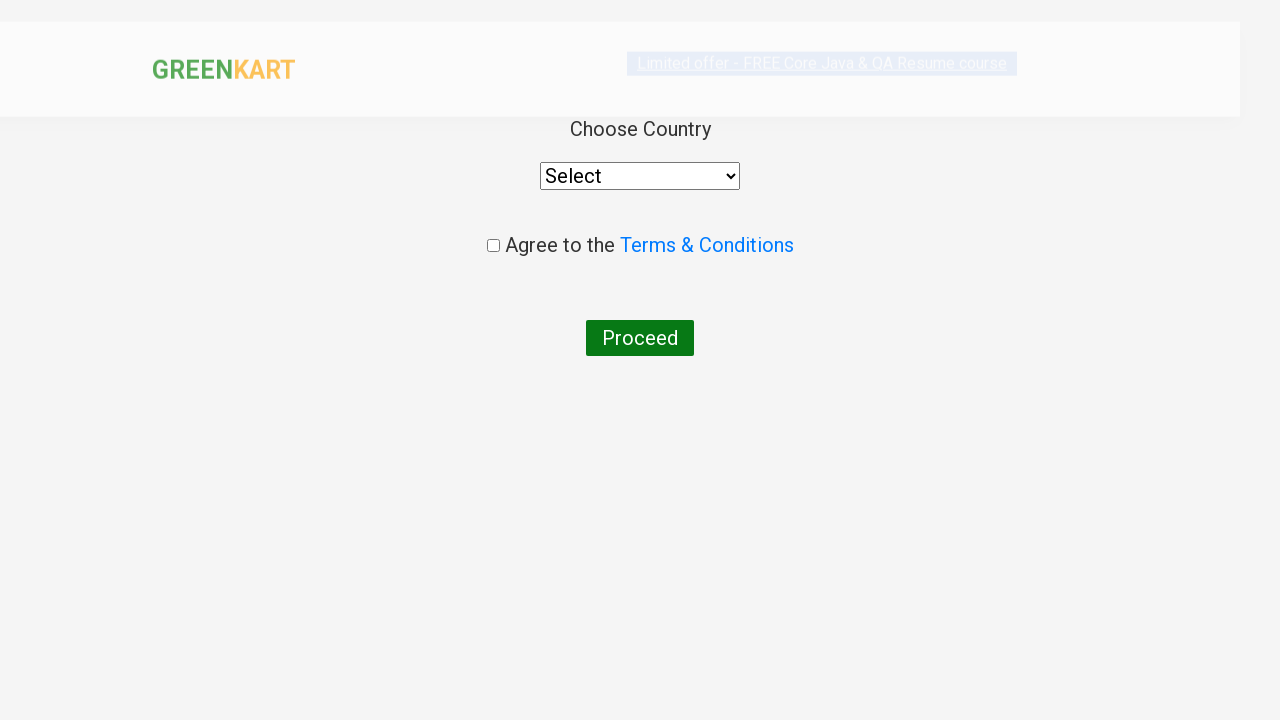

Selected 'India' from country dropdown on //div[@class='wrapperTwo']//div//select
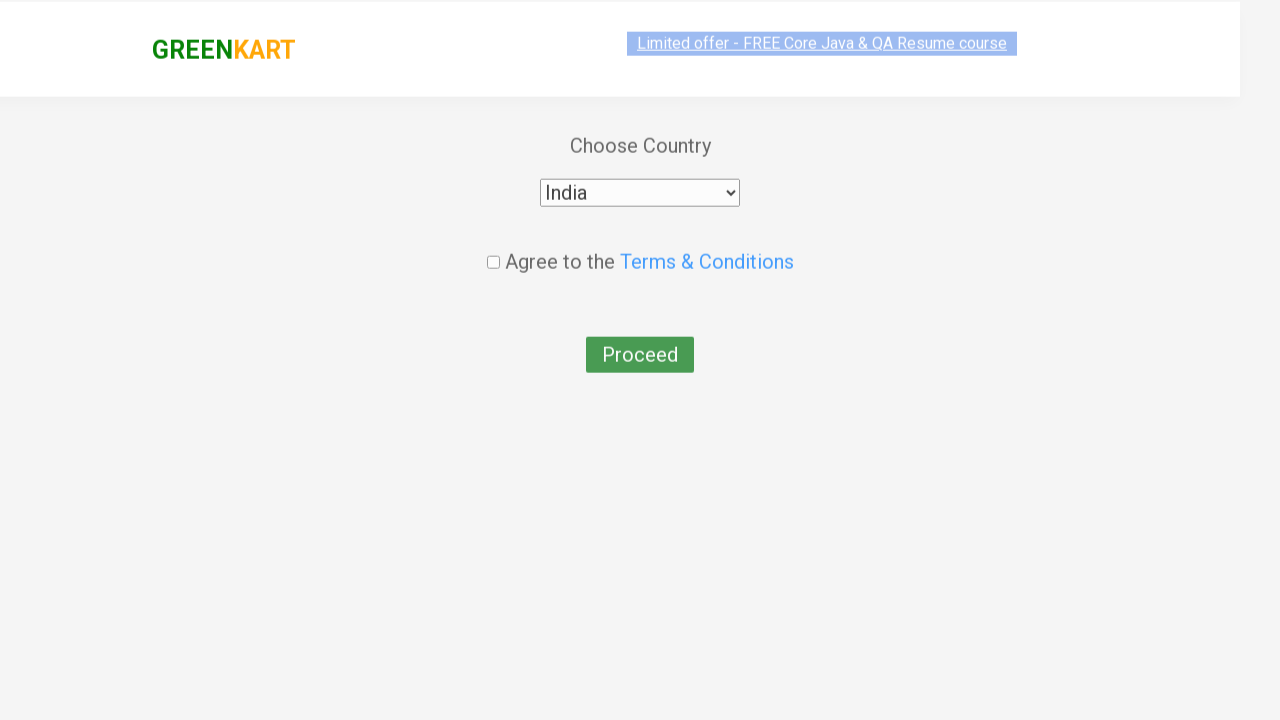

Checked the terms and conditions checkbox at (493, 246) on xpath=//input[@type='checkbox']
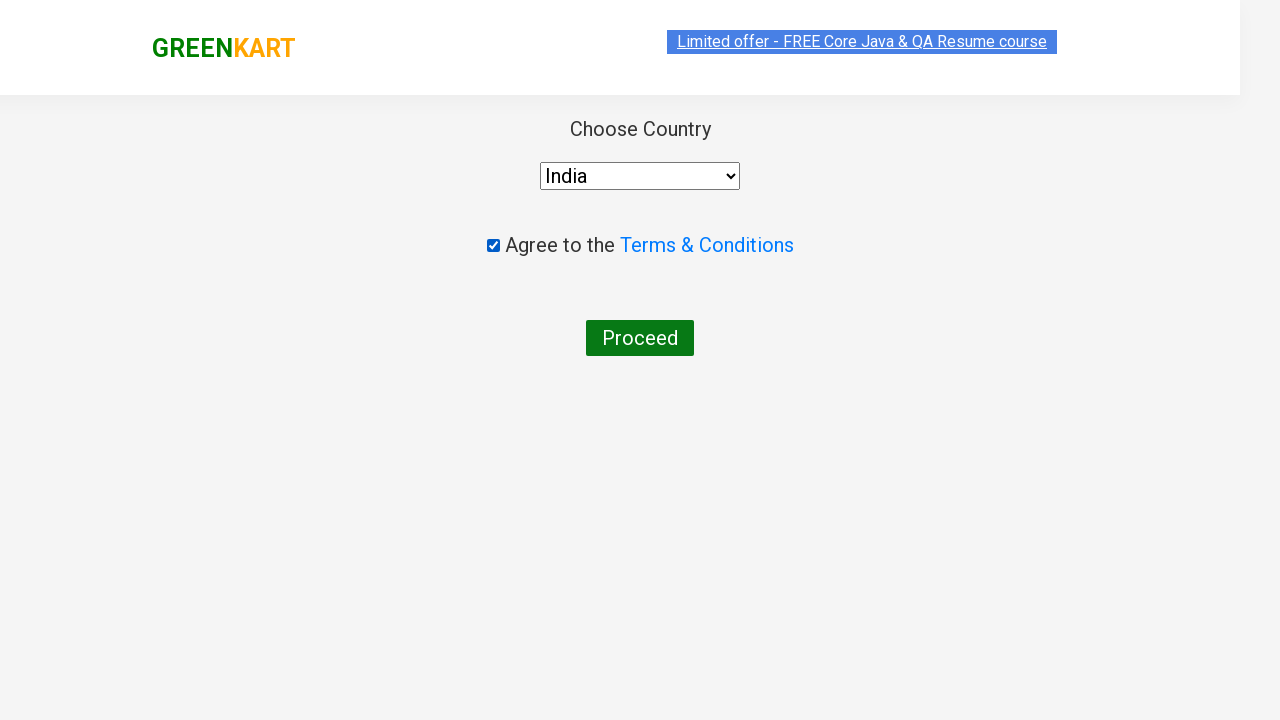

Clicked 'Proceed' button to finalize order at (640, 338) on xpath=//button[text()='Proceed']
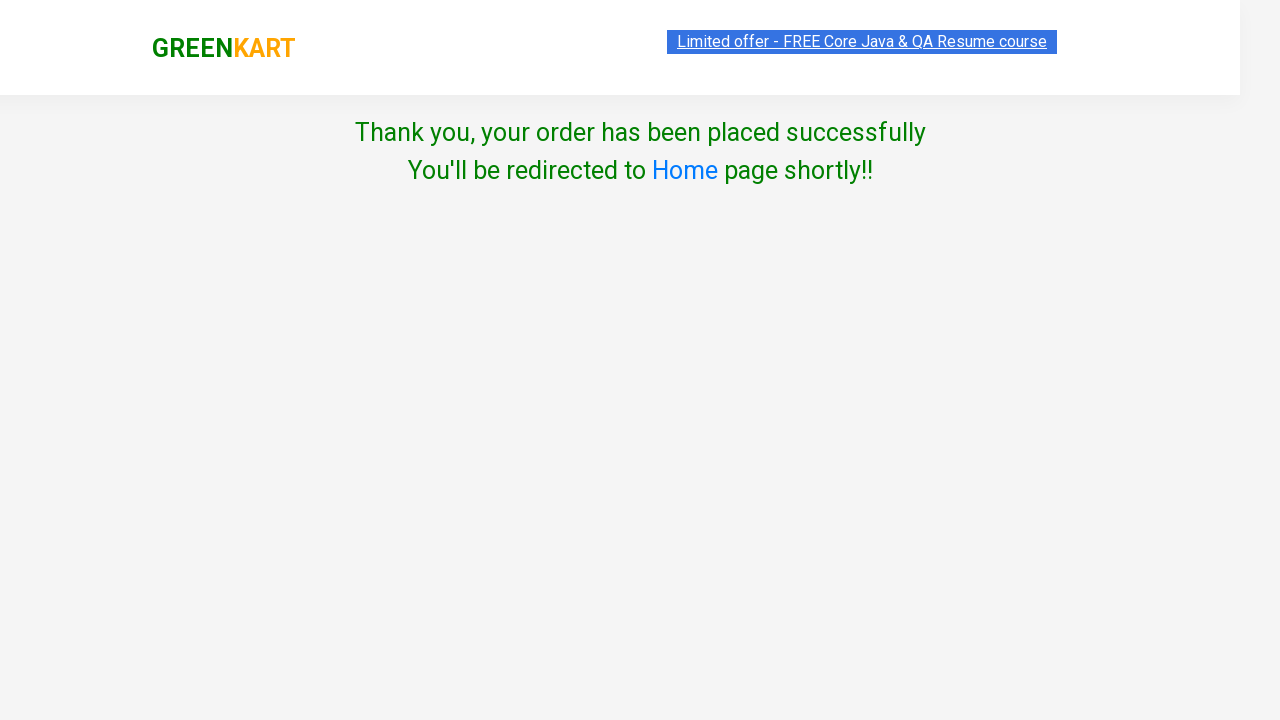

Verified success message 'Thank you, your order has been placed successfully' is displayed
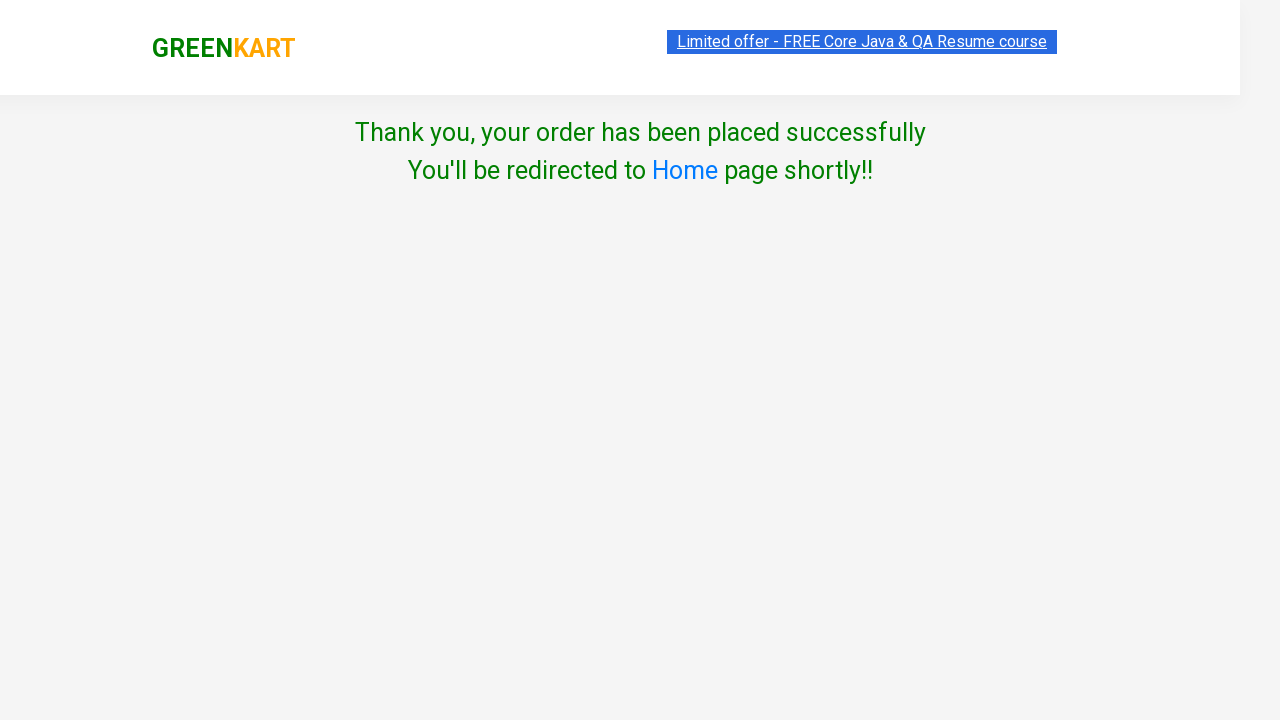

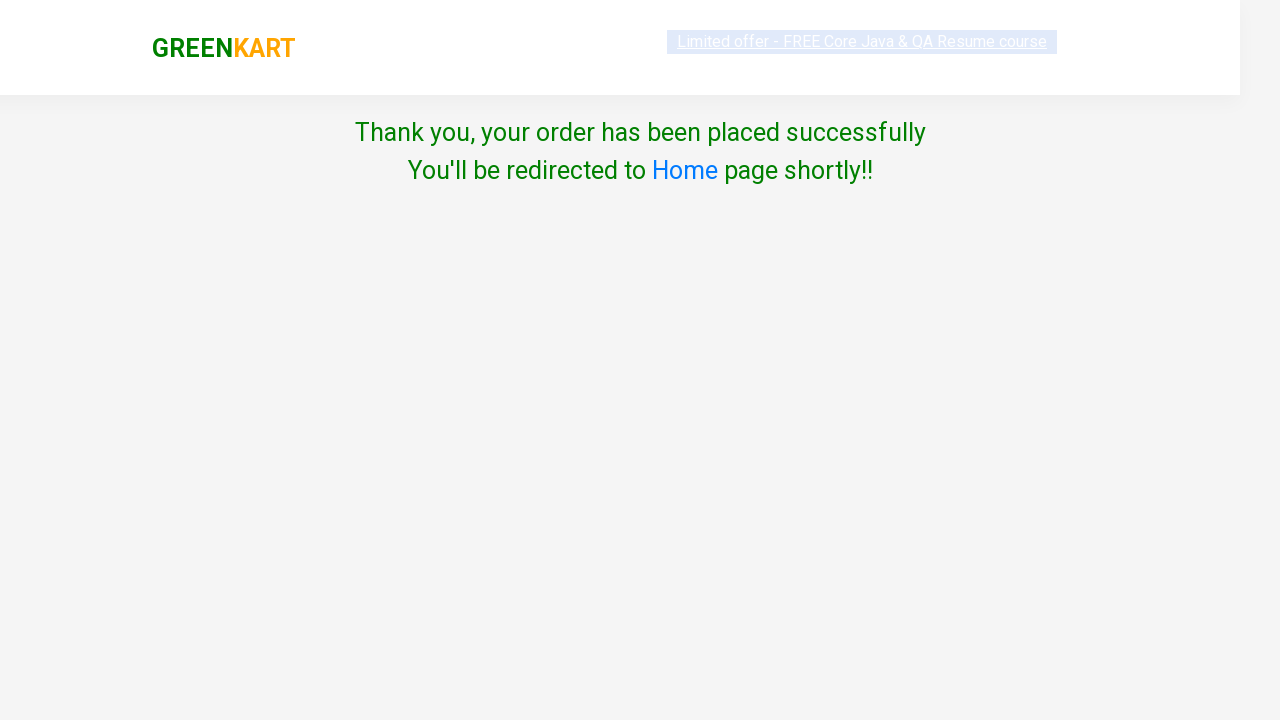